Fills all fields except zip code and verifies the zip code required error message

Starting URL: https://parabank.parasoft.com/parabank/register.htm

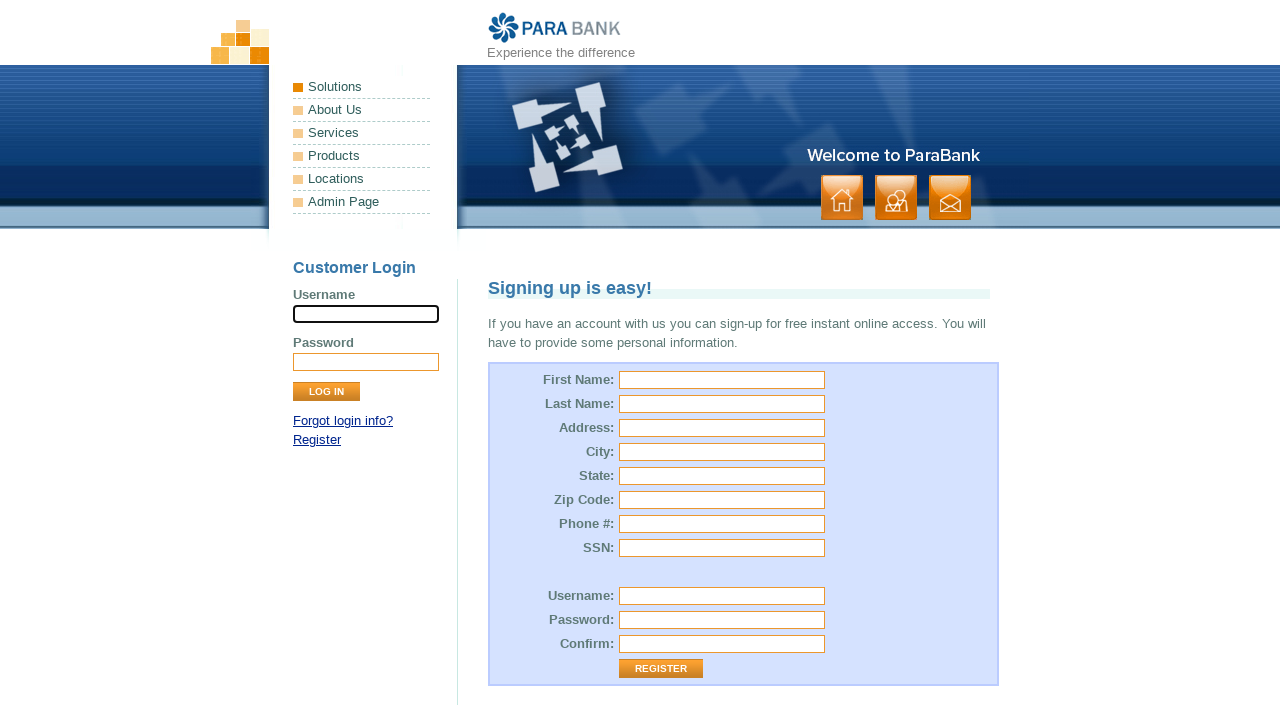

Filled first name field with 'Test Username' on //input[@id='customer.firstName']
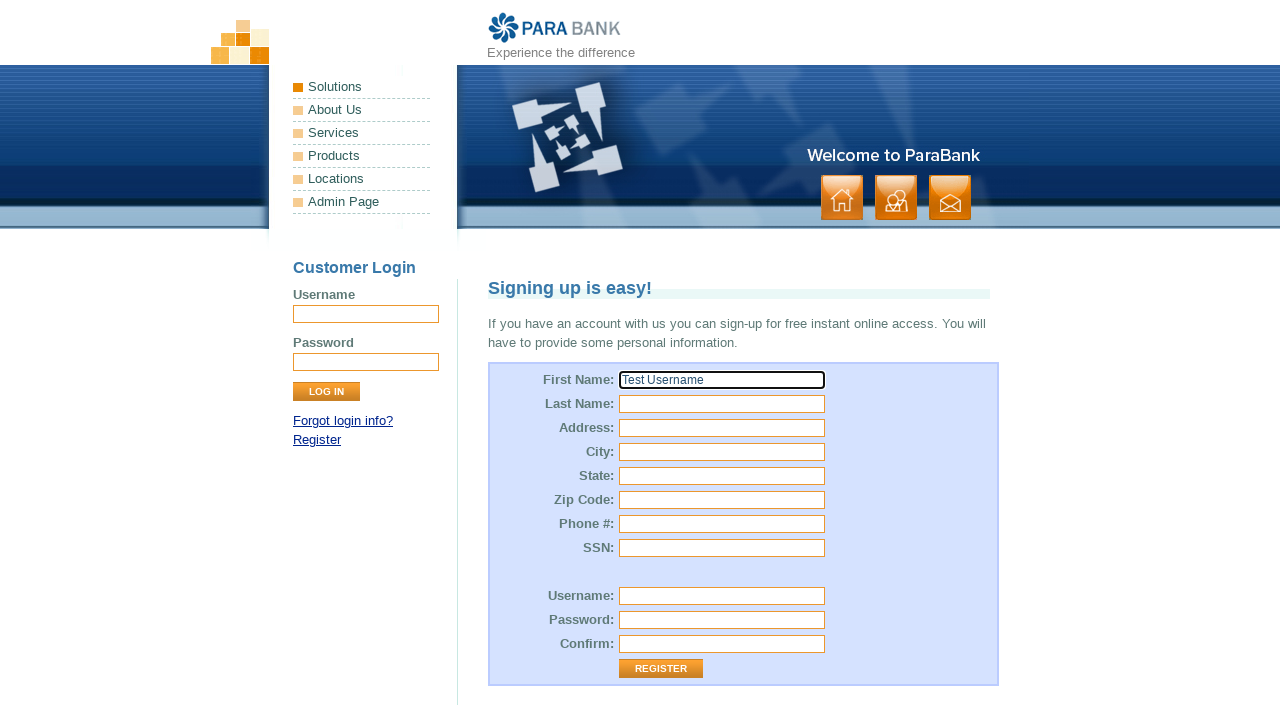

Filled last name field with 'Test Lastname' on //input[@id='customer.lastName']
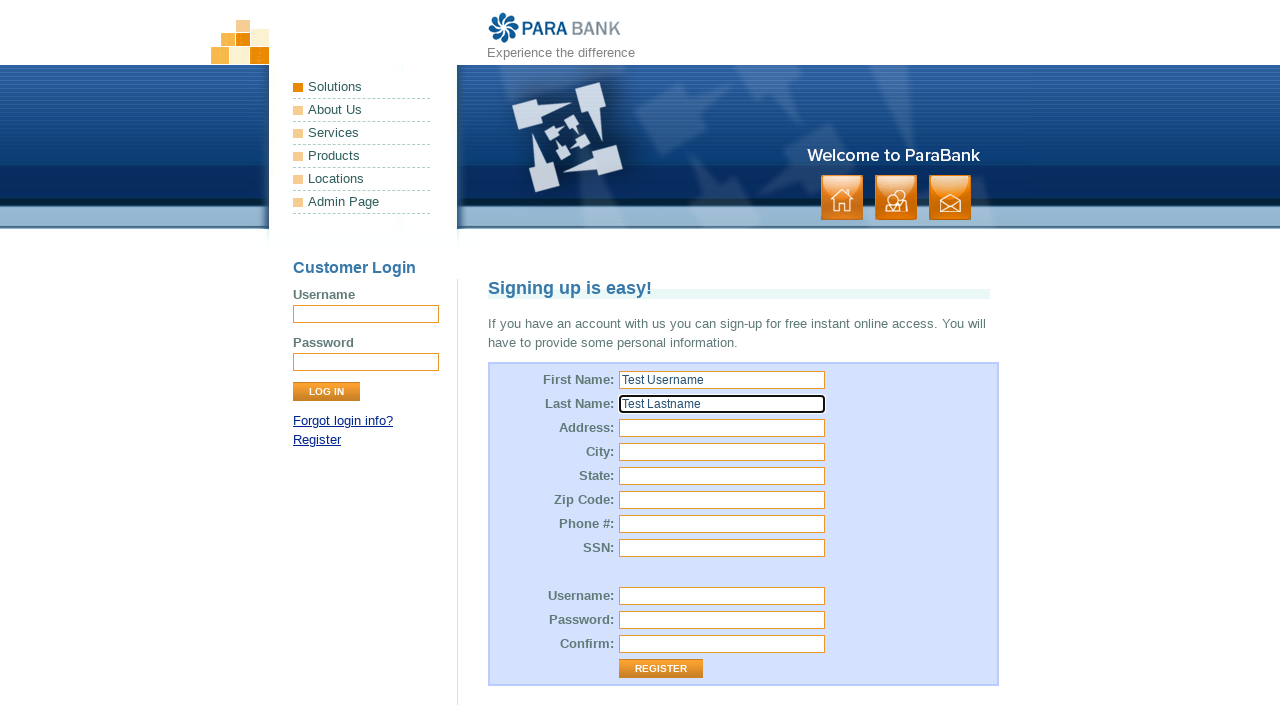

Filled street address field with 'Test Address' on //input[@id='customer.address.street']
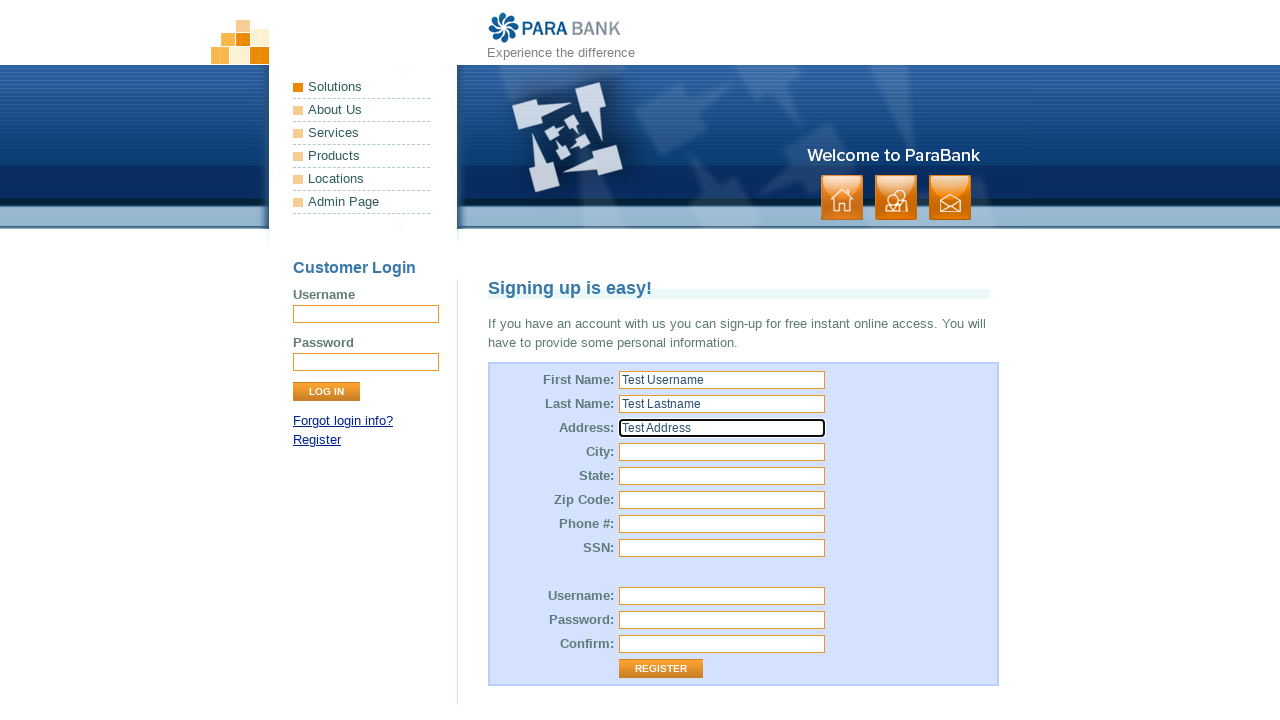

Filled city field with 'Test City' on //input[@id='customer.address.city']
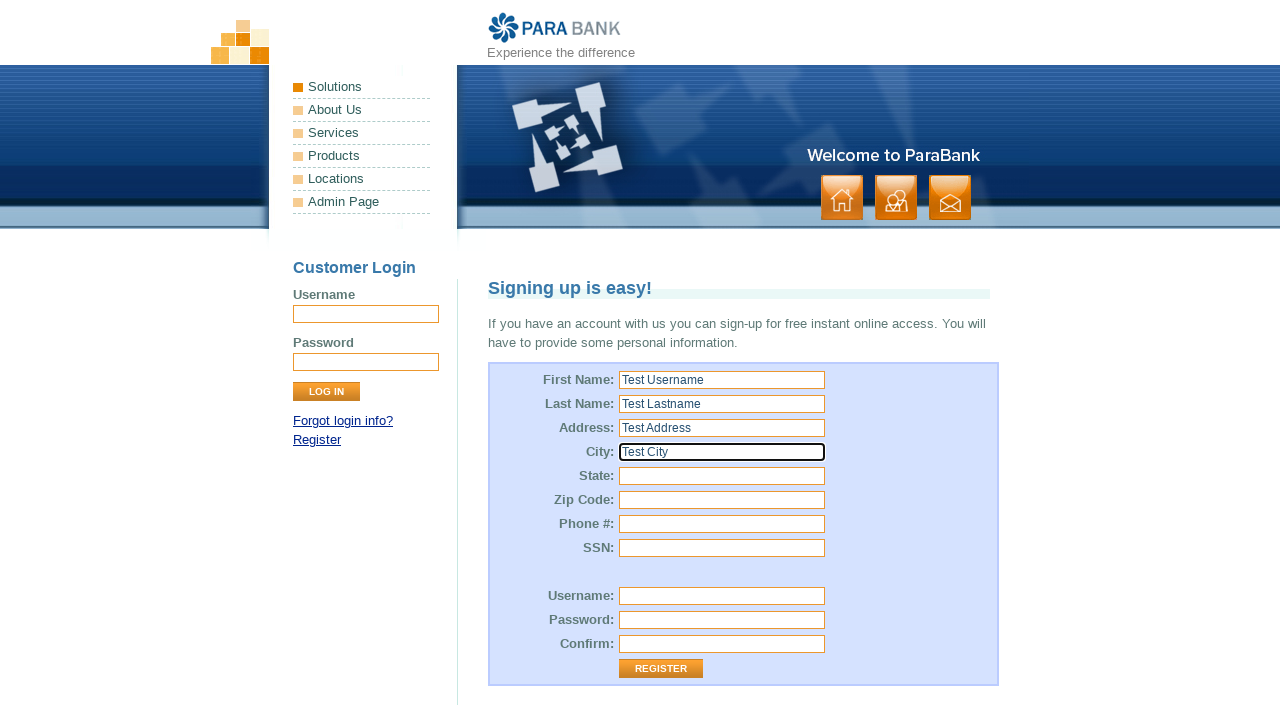

Filled state field with 'Test State' on //input[@id='customer.address.state']
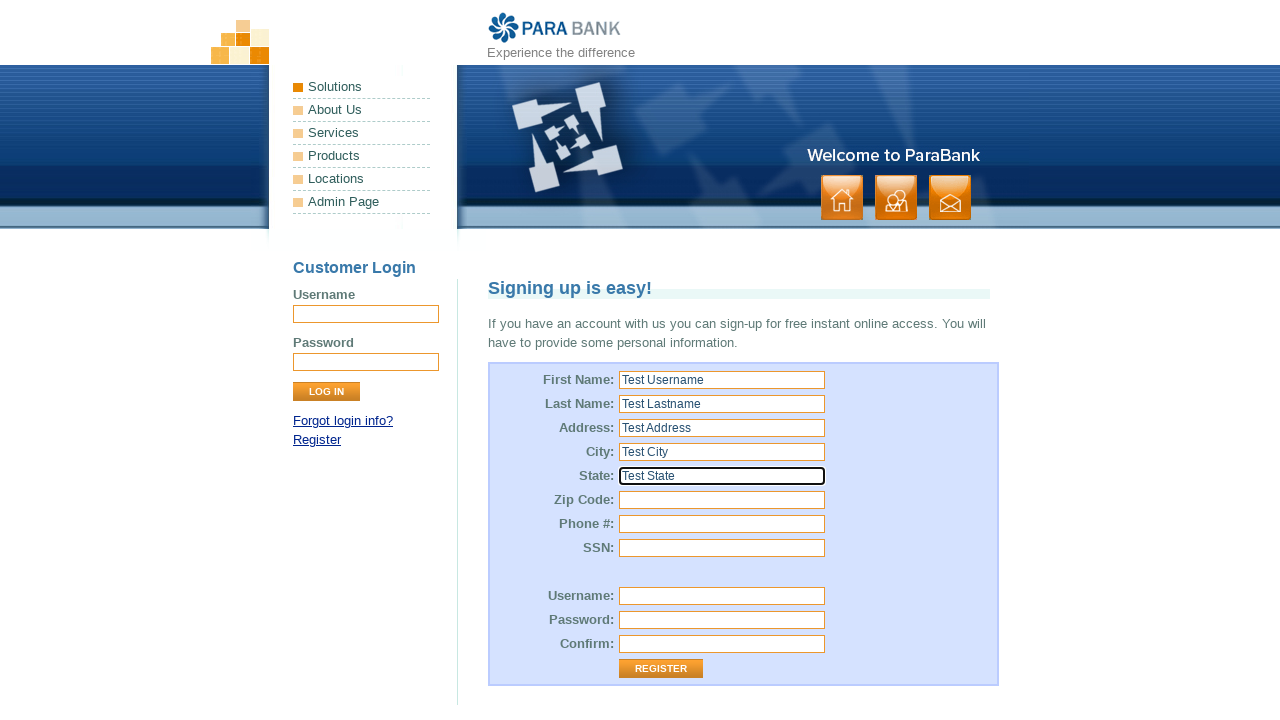

Left zip code field empty (intentionally blank) on //input[@id='customer.address.zipCode']
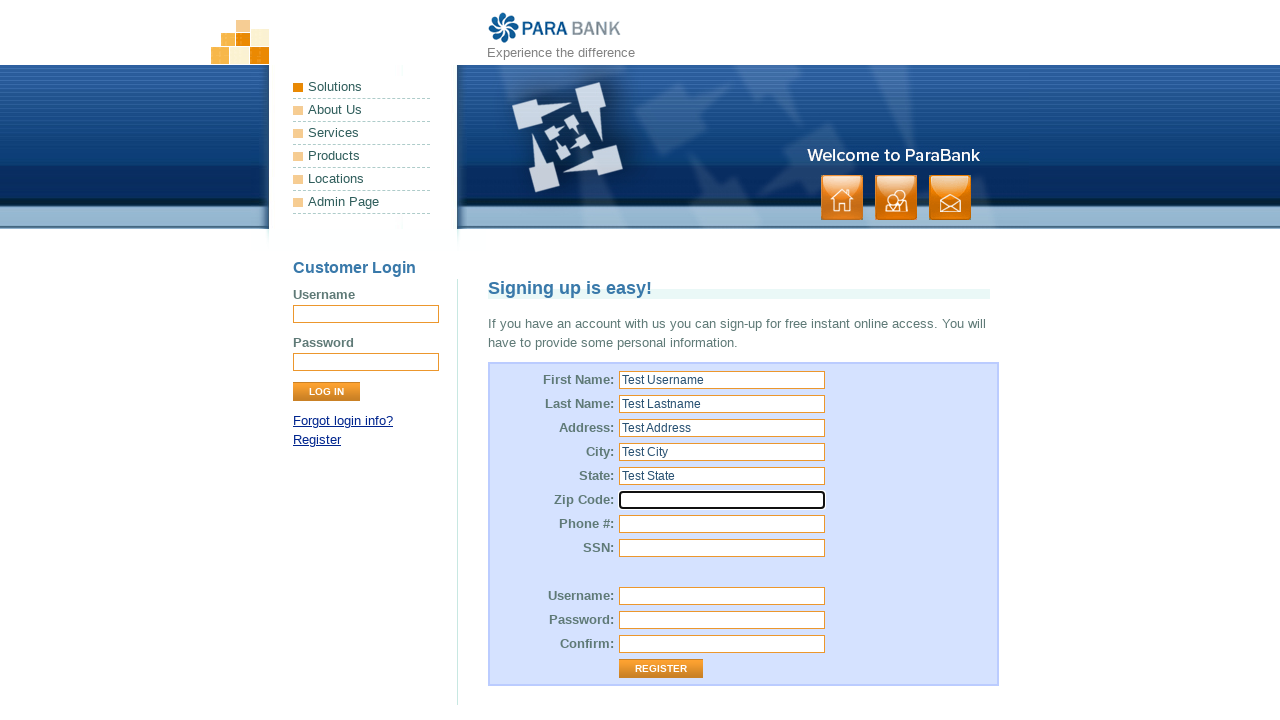

Filled phone number field with '9746517370' on //input[@id='customer.phoneNumber']
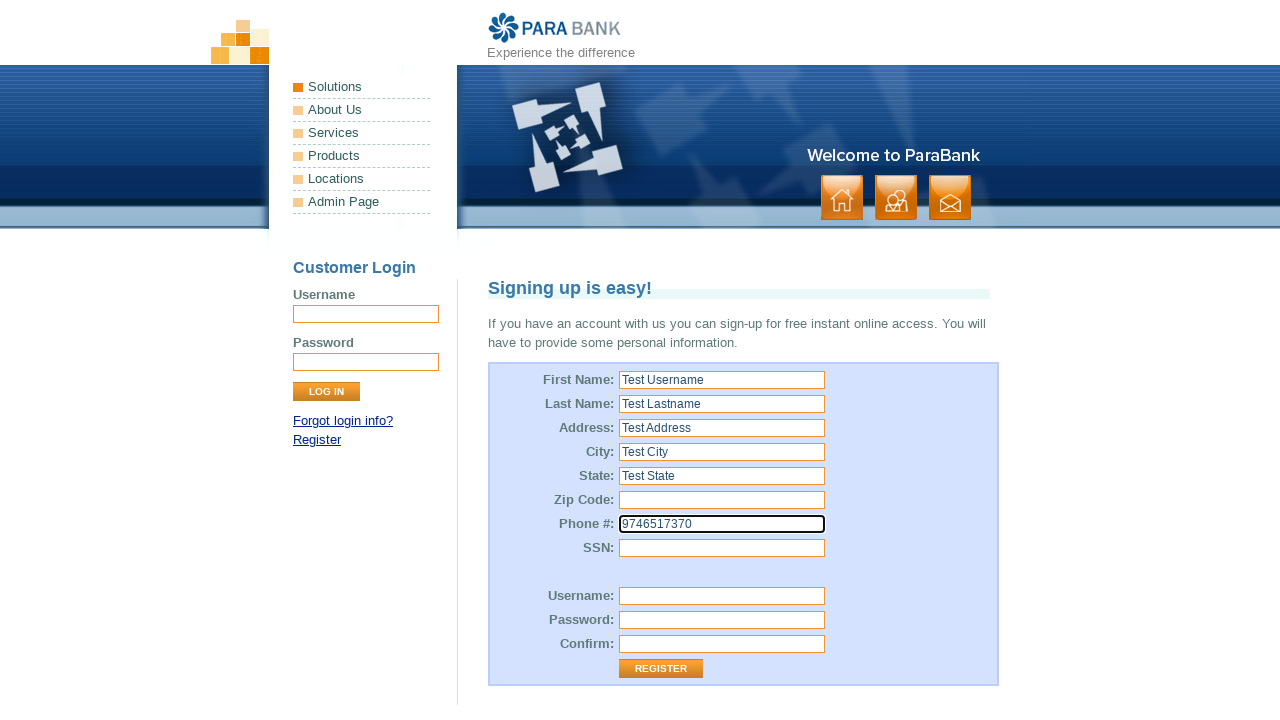

Filled SSN field with '987654321' on //input[@id='customer.ssn']
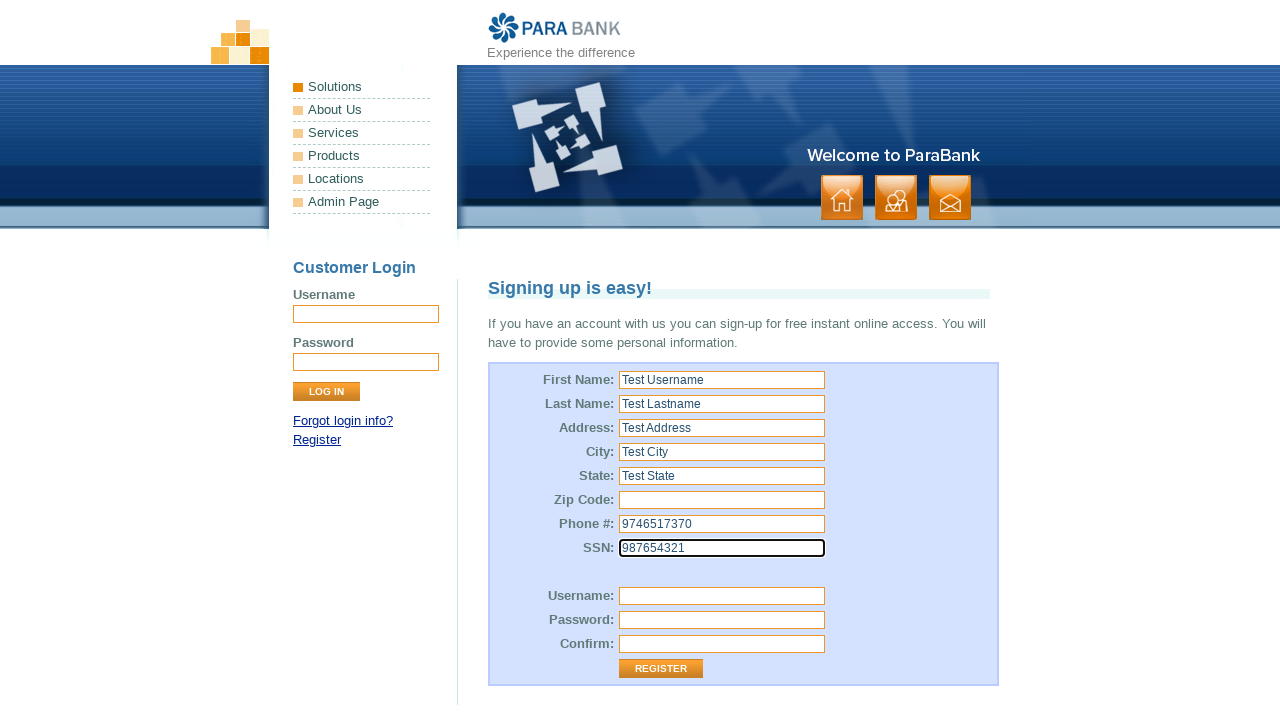

Filled username field with 'testuser147' on //input[@id='customer.username']
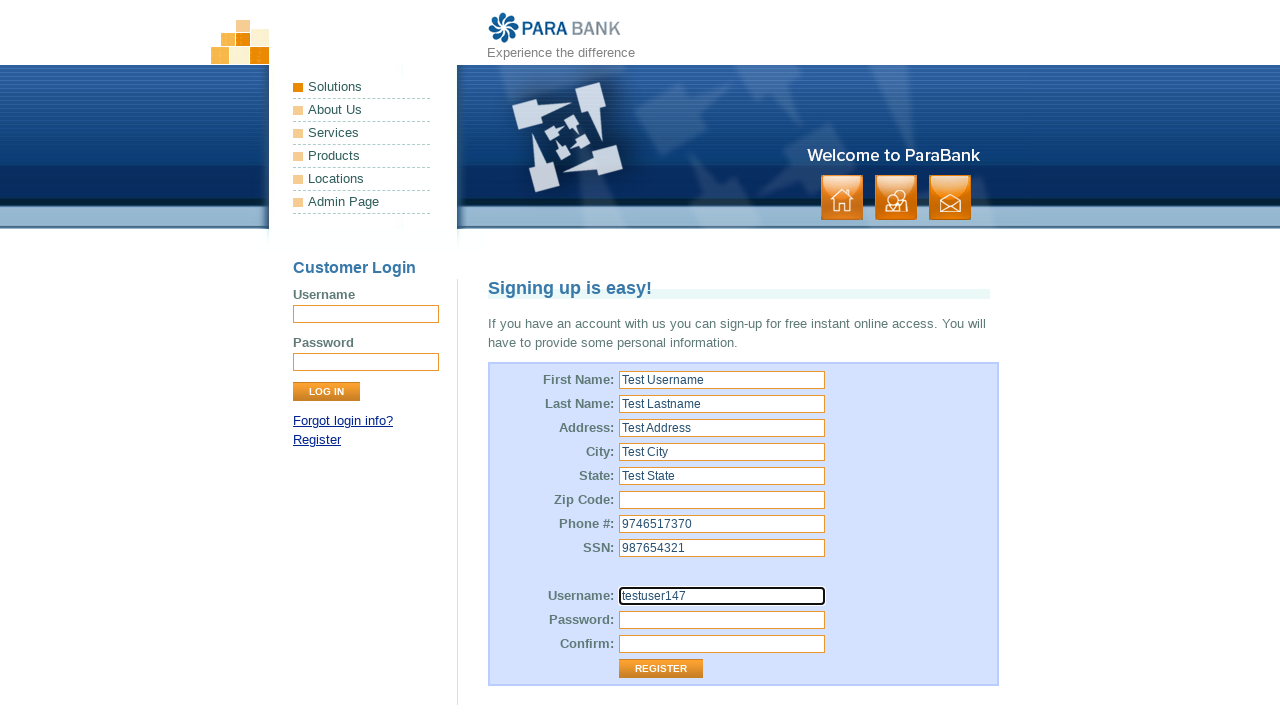

Filled password field with 'testpass147' on //input[@id='customer.password']
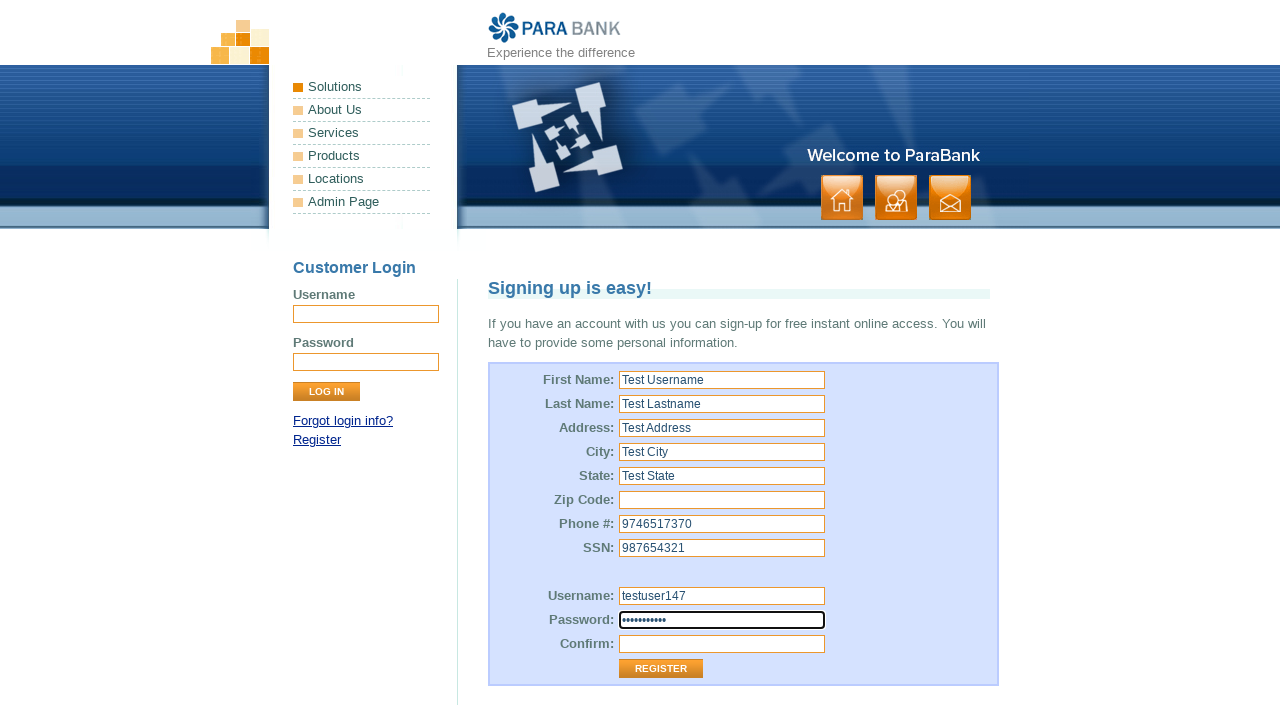

Filled repeated password field with 'testpass147' on //input[@id='repeatedPassword']
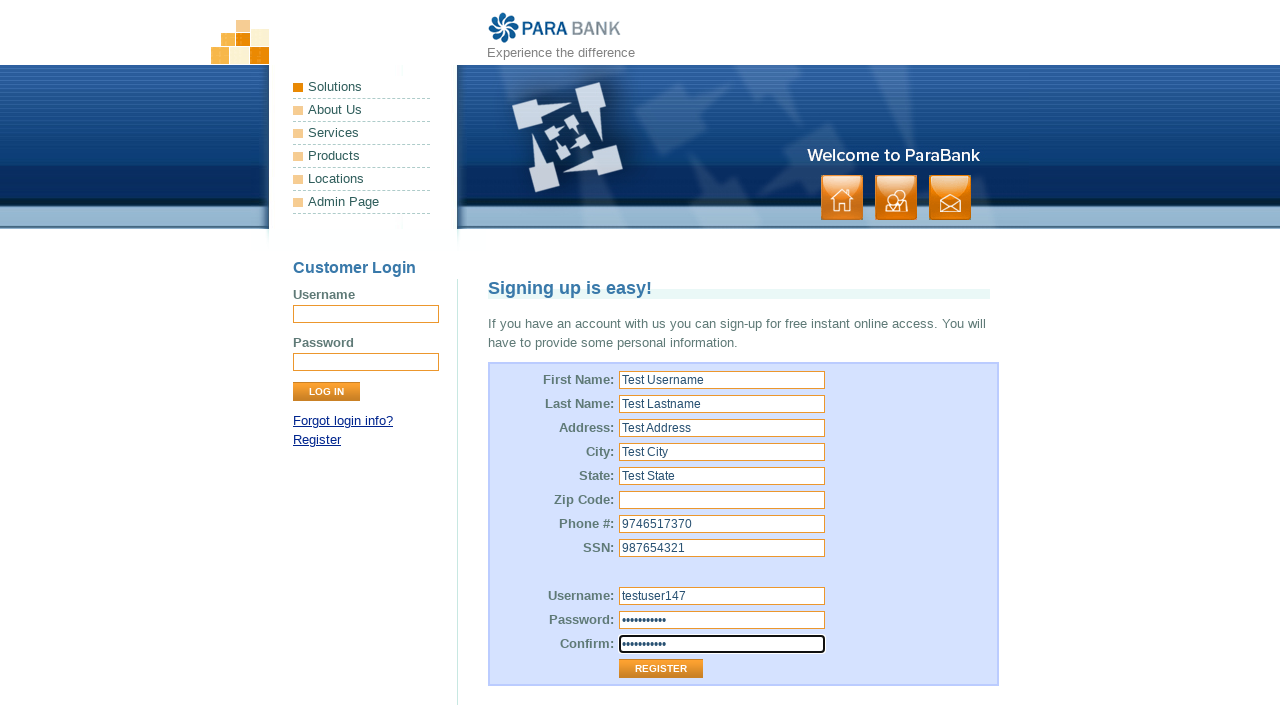

Clicked Register button at (661, 669) on xpath=//input[@value='Register']
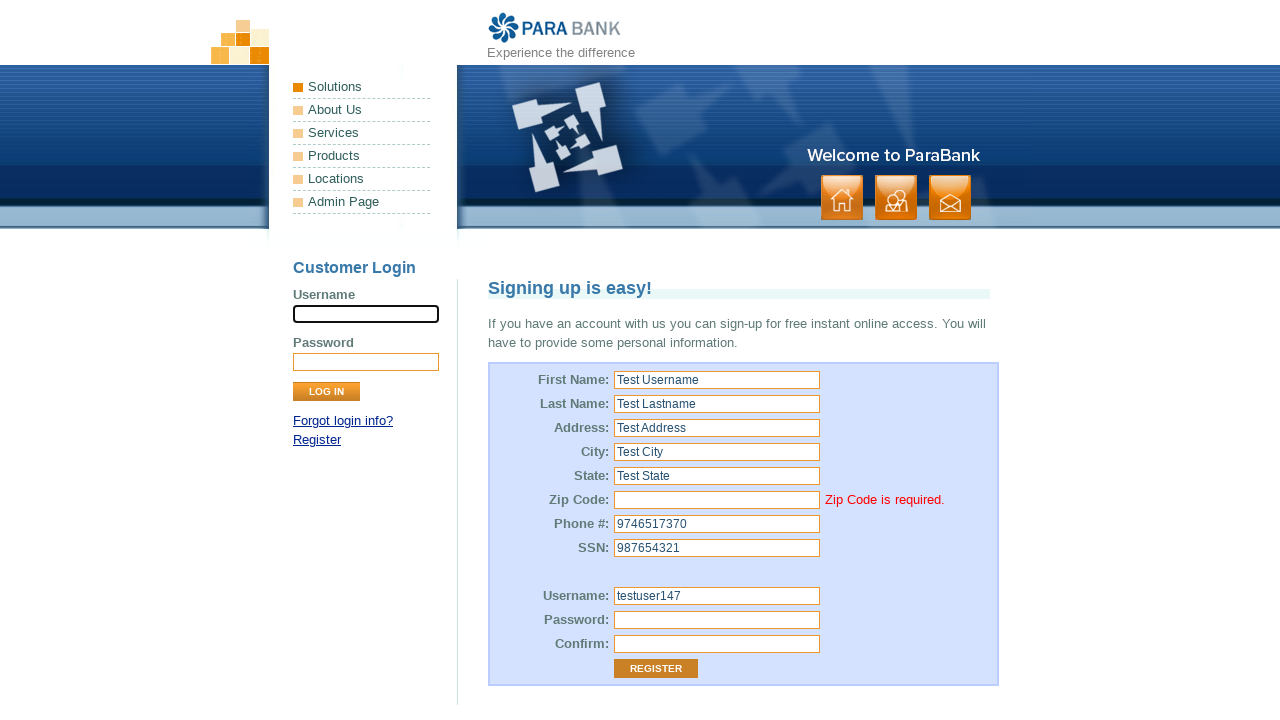

Verified 'Zip Code is required.' error message is displayed
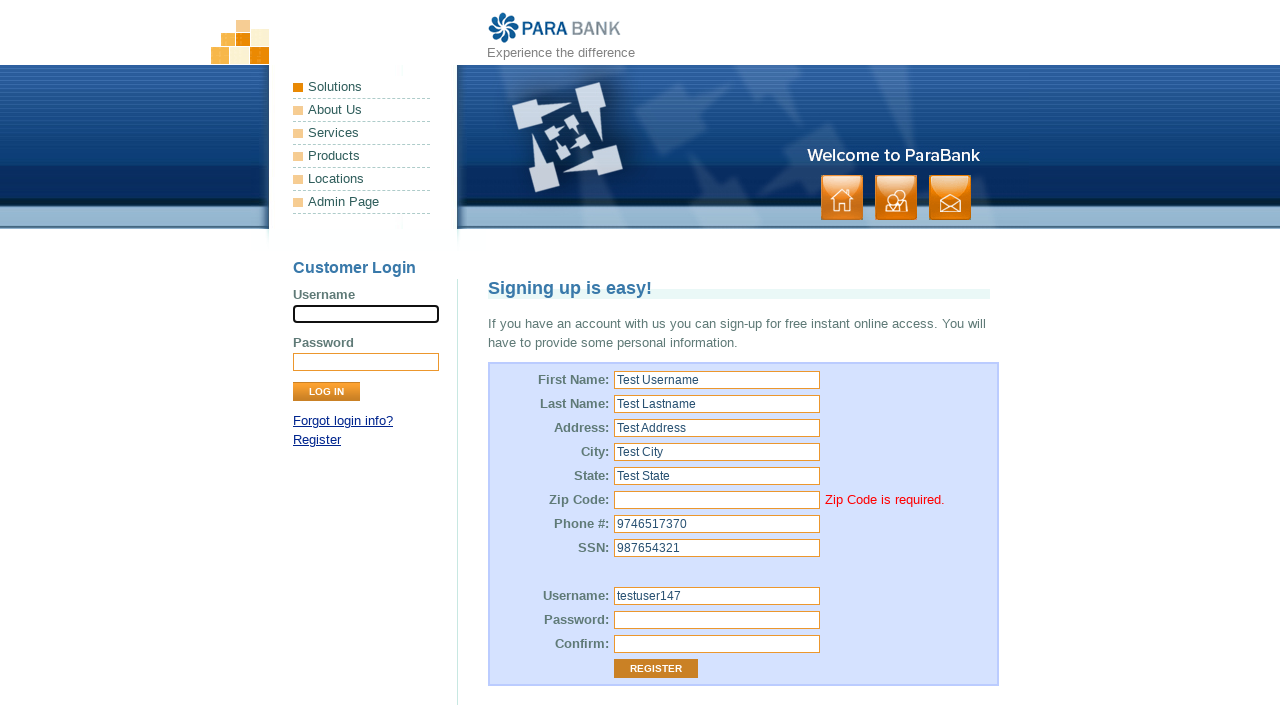

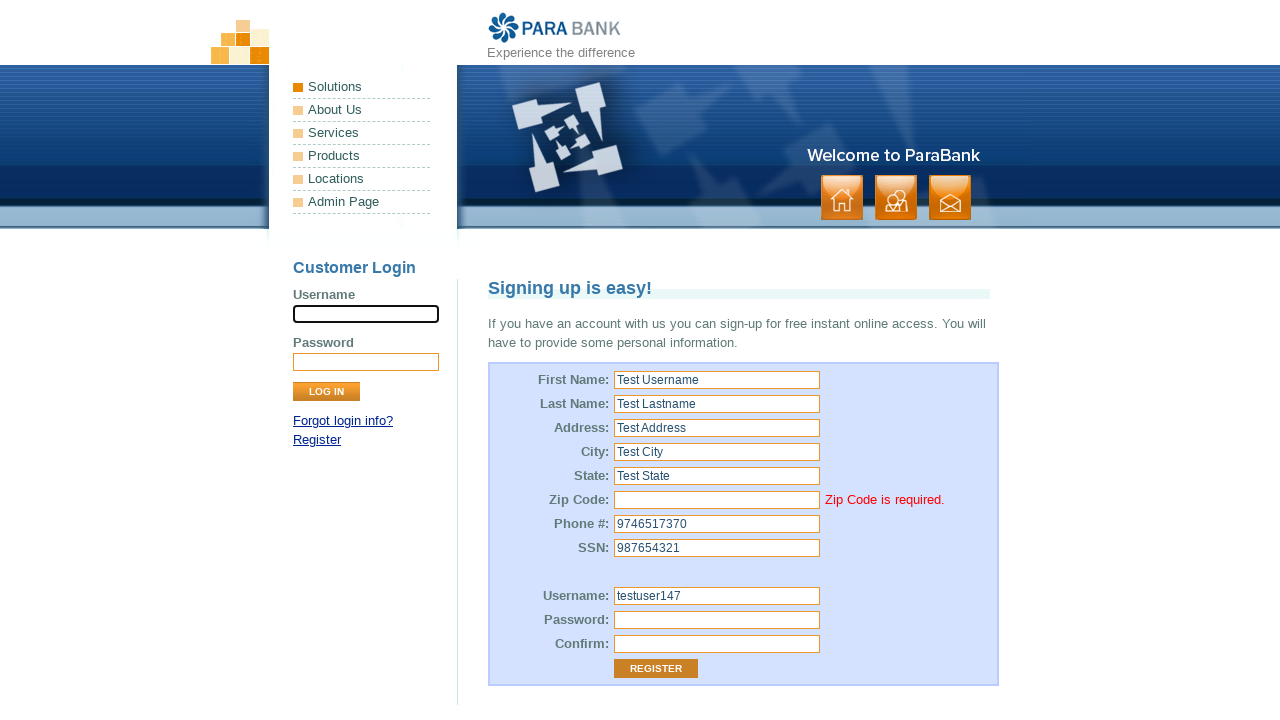